Tests form submission with an extremely large year value to verify error handling

Starting URL: https://carros-crud.vercel.app/

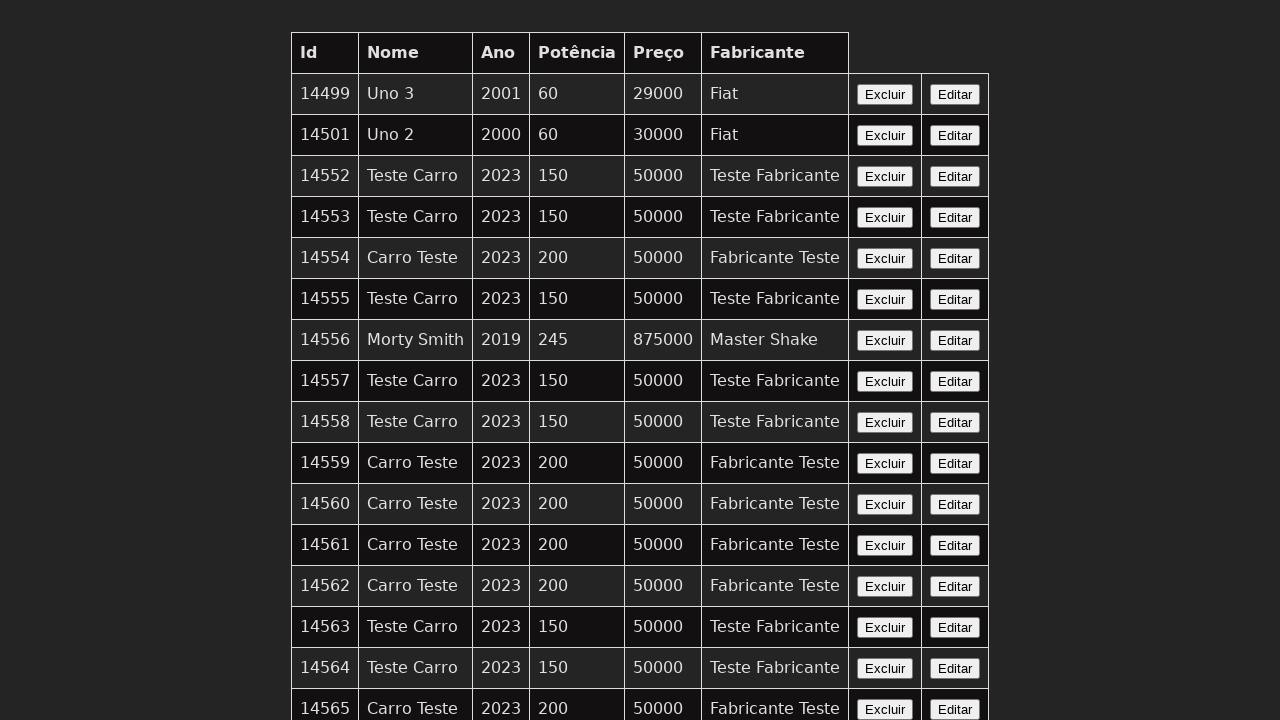

Filled car name field with 'Teste Carro' on input[name='nome']
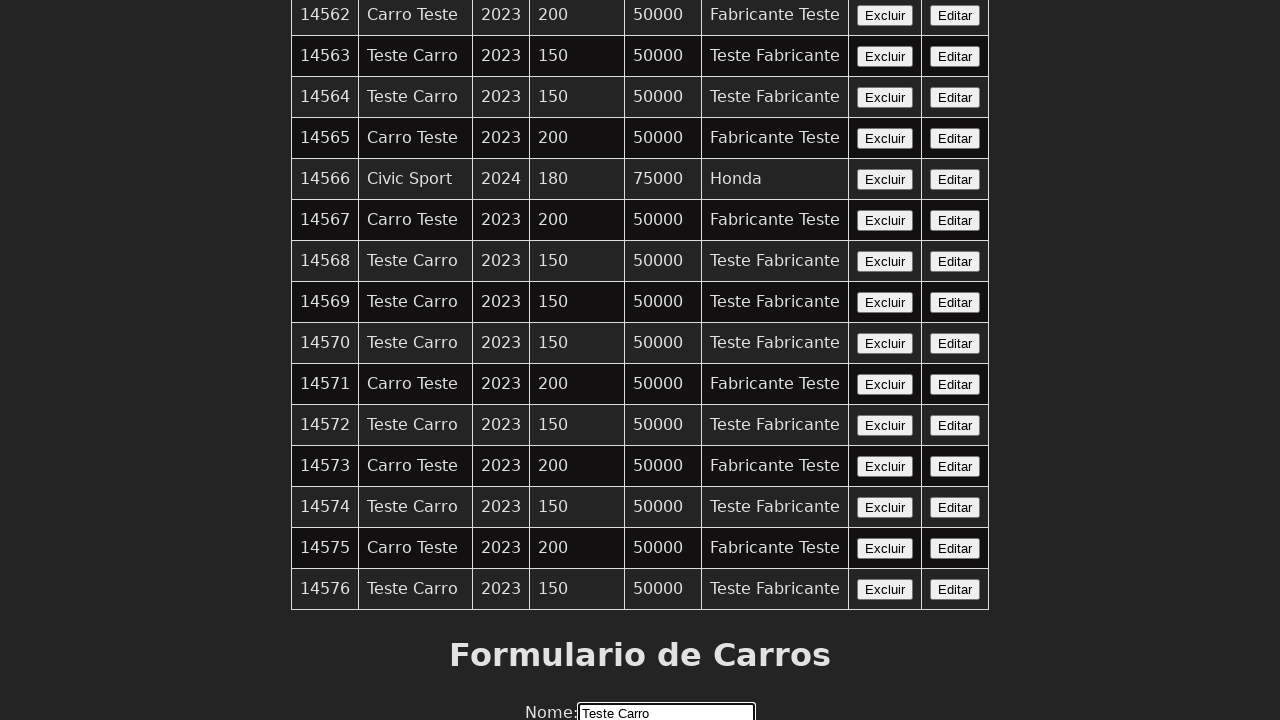

Filled year field with extremely large value '2147483648' to test error handling on input[name='ano']
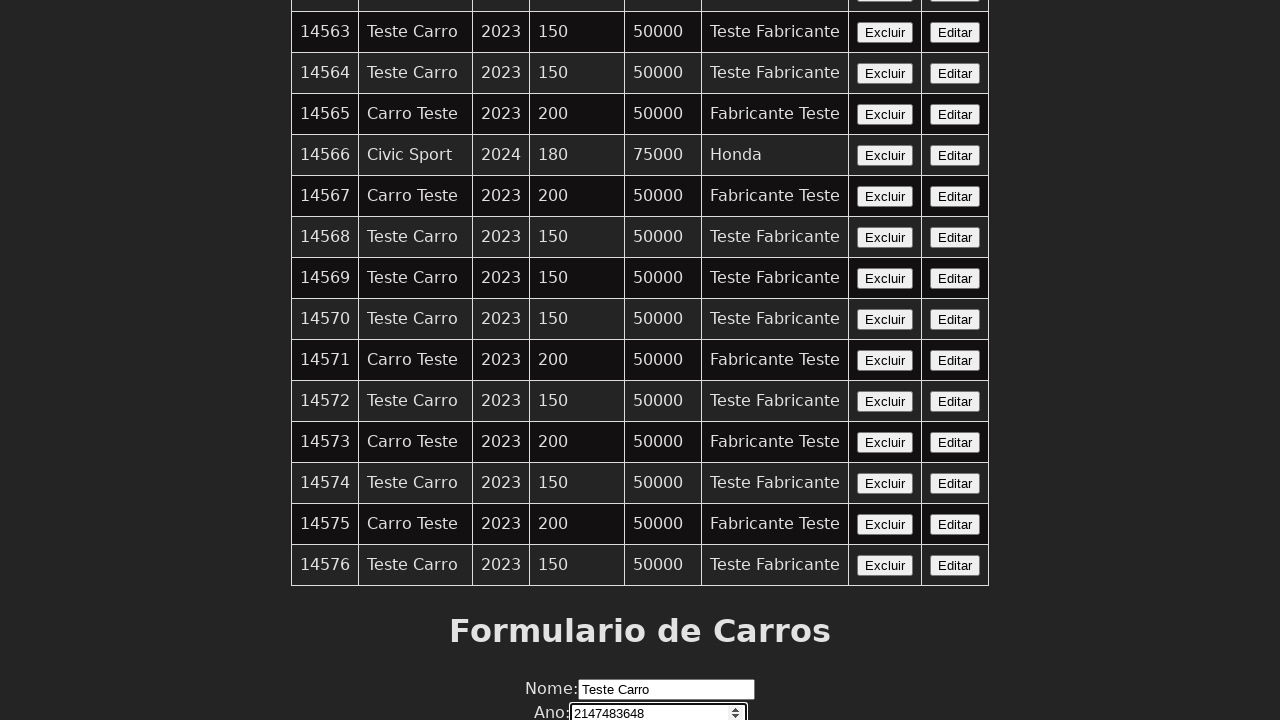

Filled power field with '200' on input[name='potencia']
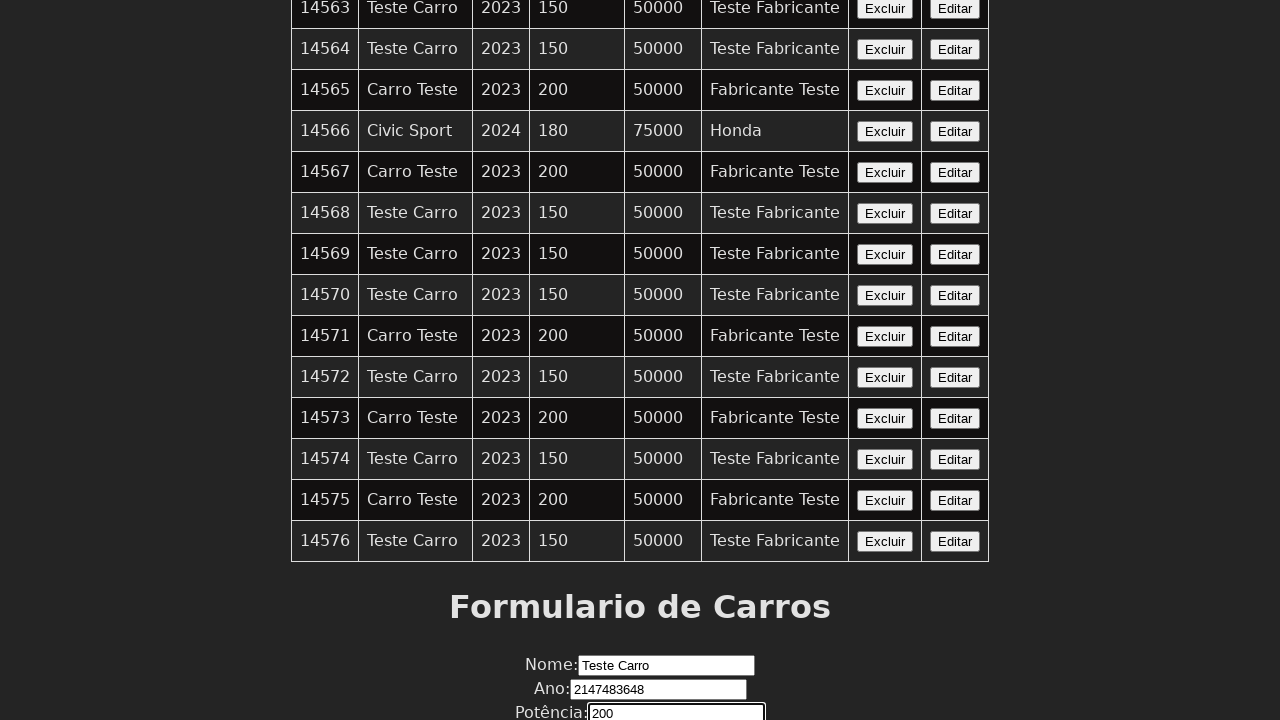

Filled price field with '50000' on input[name='preco']
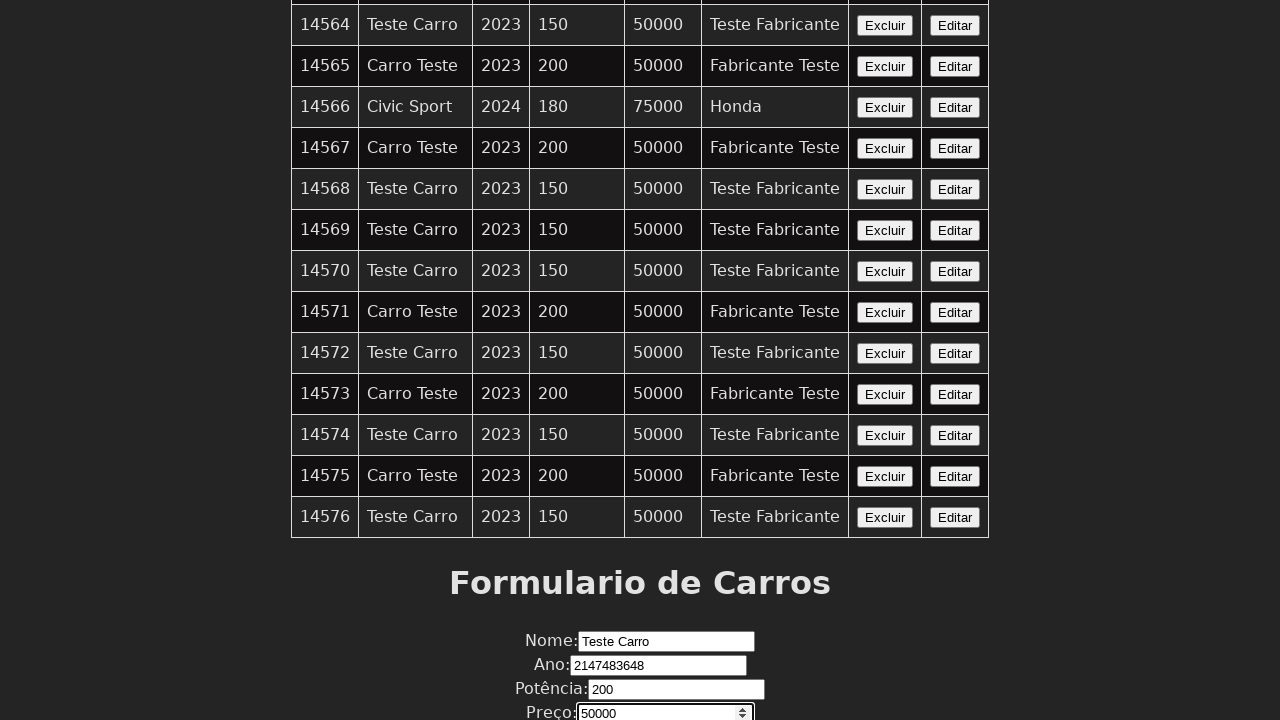

Filled manufacturer field with 'Fabricante Teste' on input[name='fabricante']
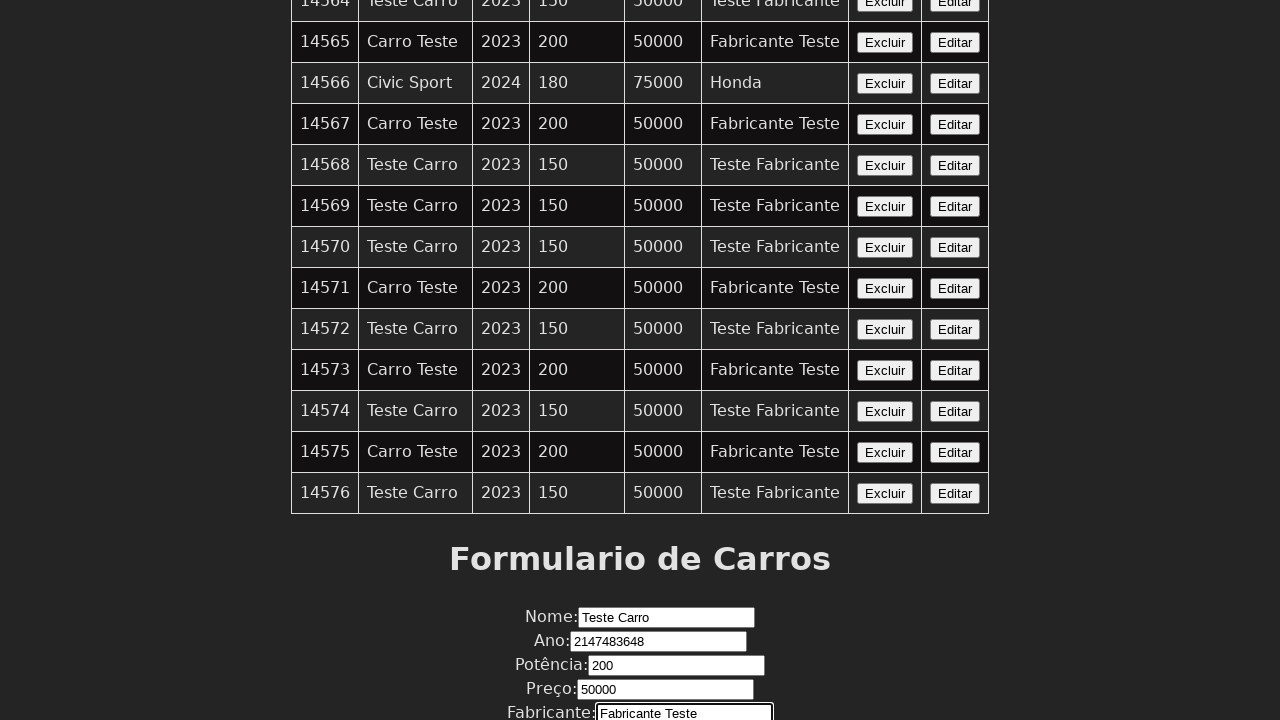

Clicked submit button to submit form with oversized year value at (640, 676) on xpath=//button[contains(text(),'Enviar')]
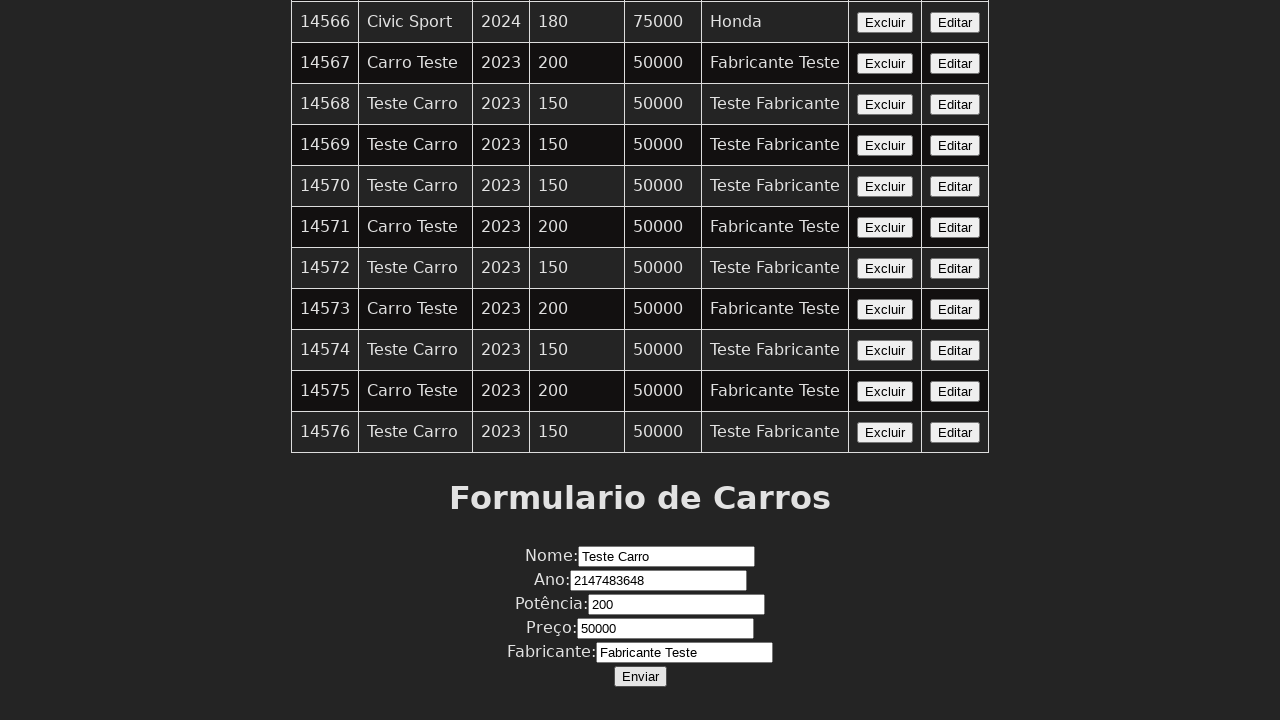

Set up dialog handler to accept any alerts
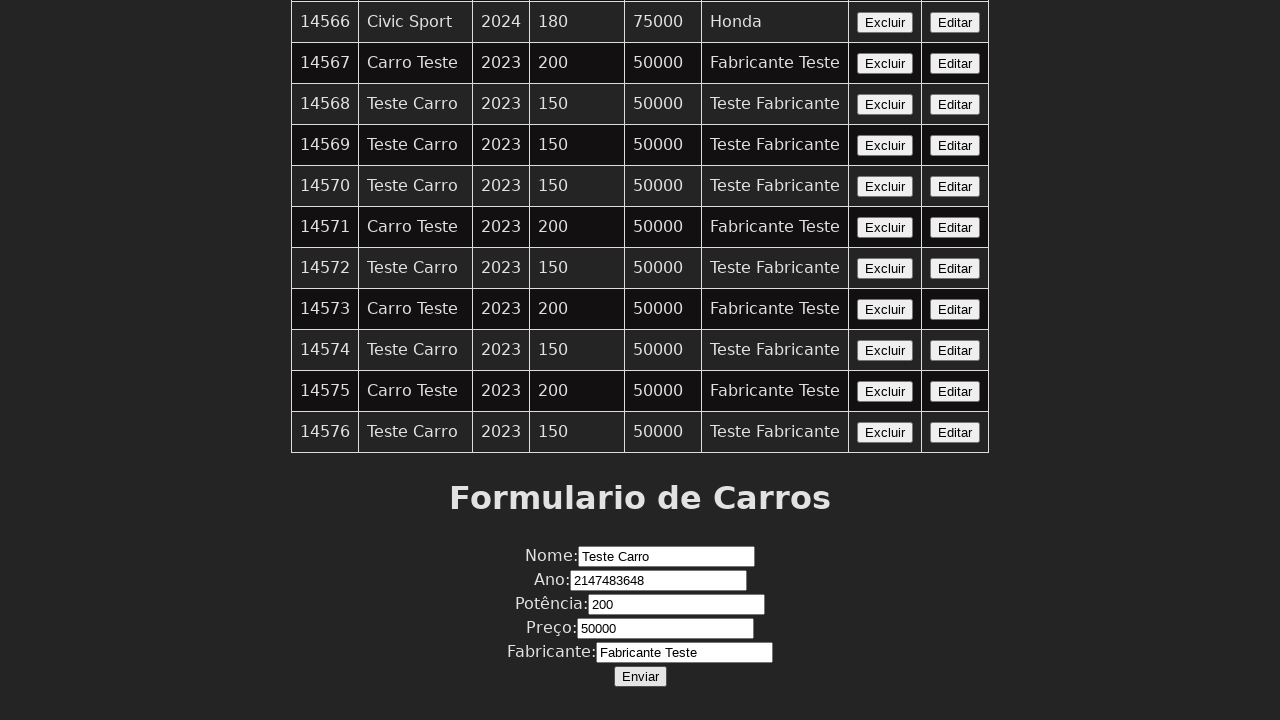

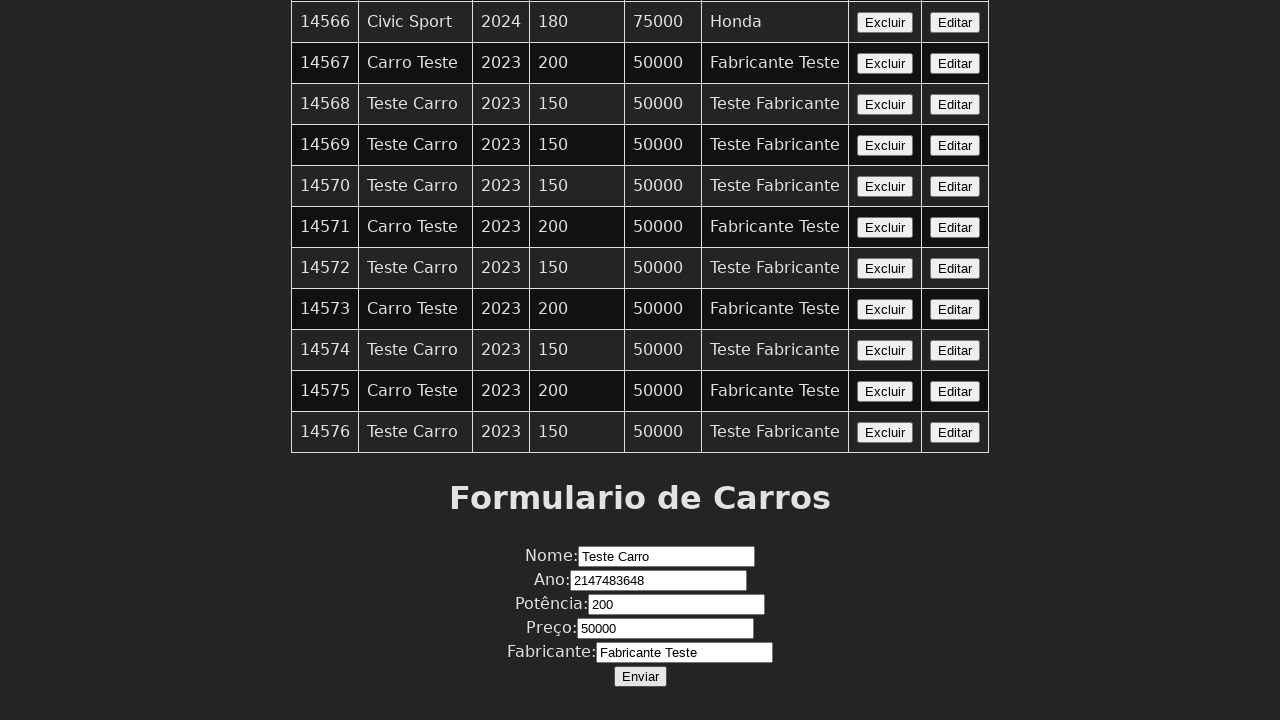